Tests input functionality by navigating to the Inputs page, filling a number input field, and retrieving its value

Starting URL: https://practice.cydeo.com

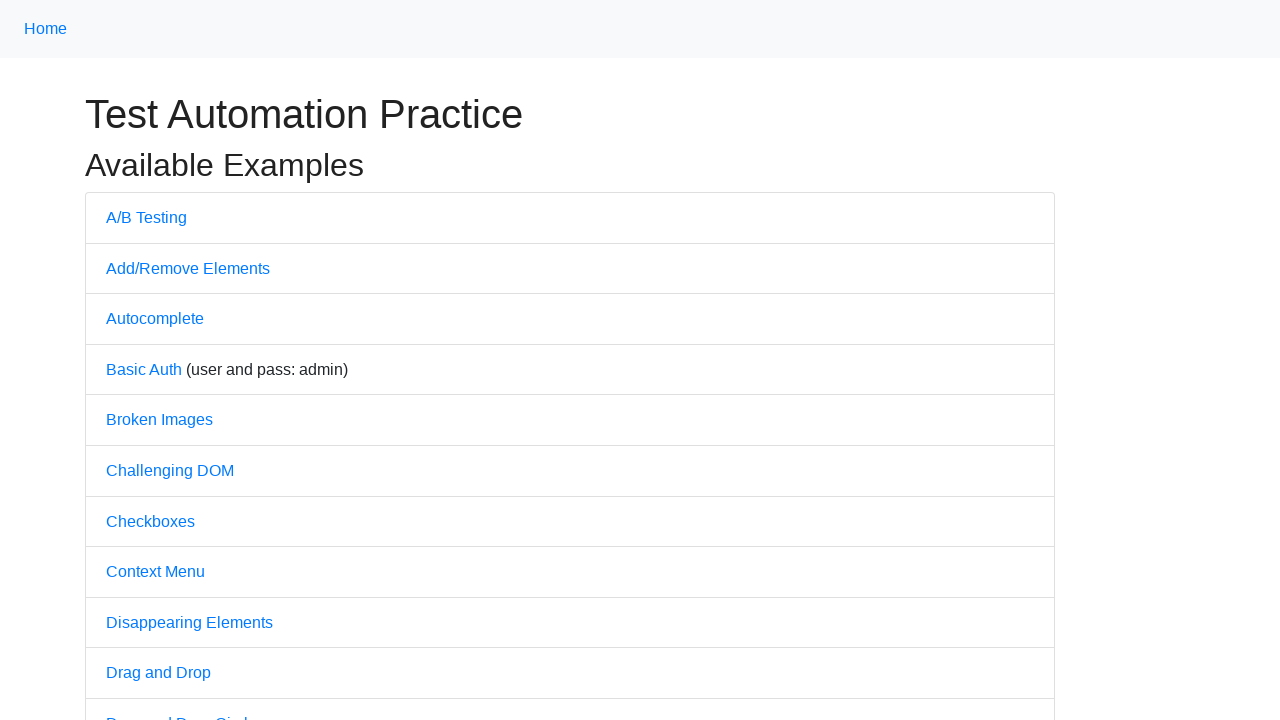

Clicked on Inputs link to navigate to Inputs page at (128, 361) on internal:text="Inputs"i
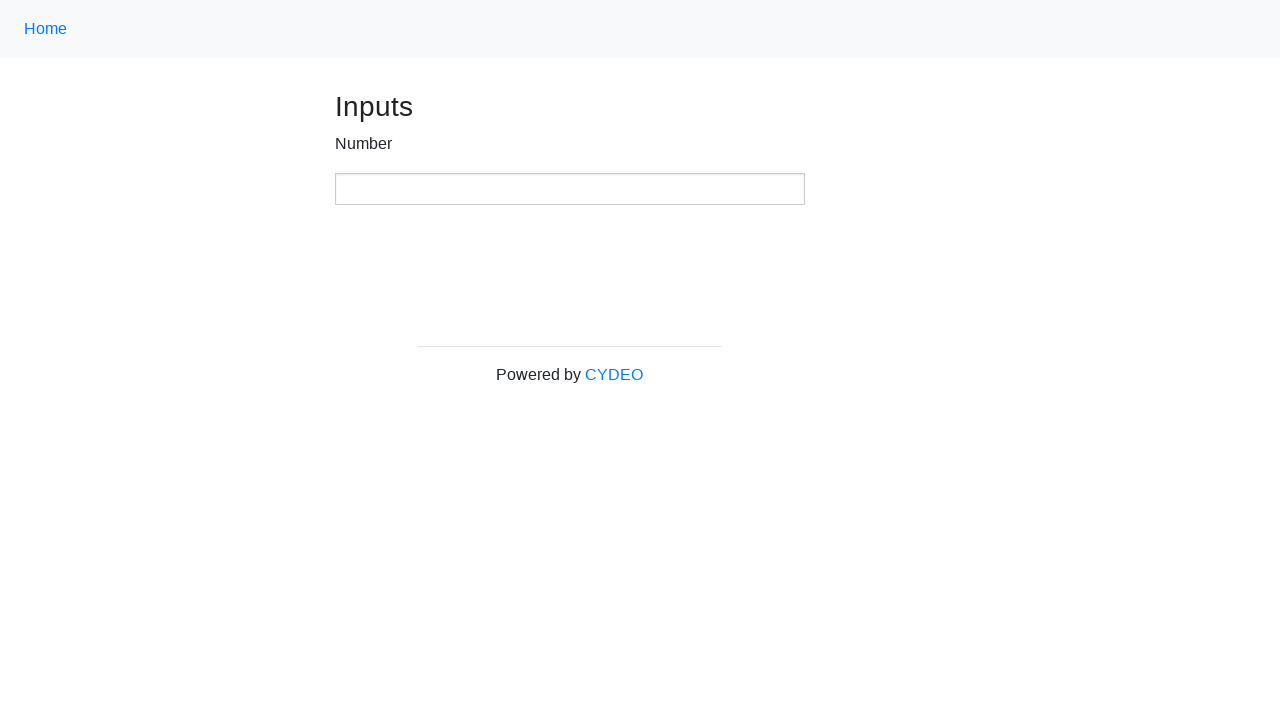

Filled number input field with value '123' on xpath=//input[@type='number']
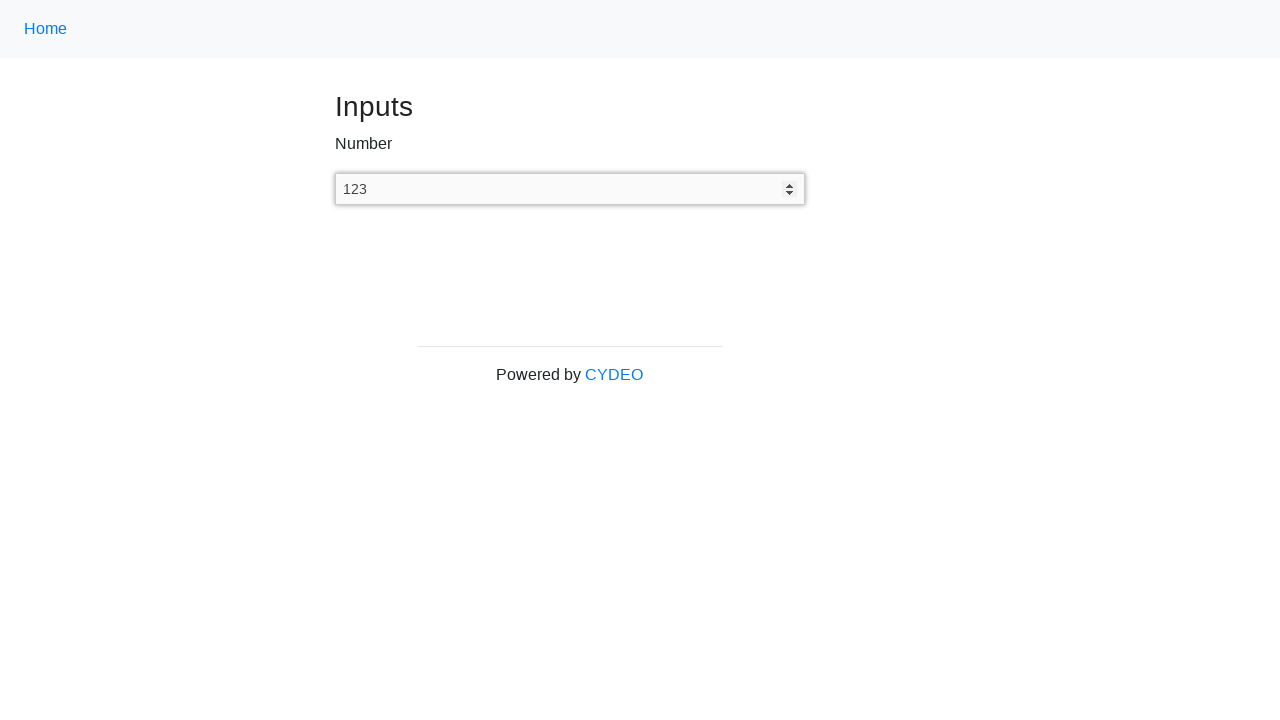

Retrieved input value: '123'
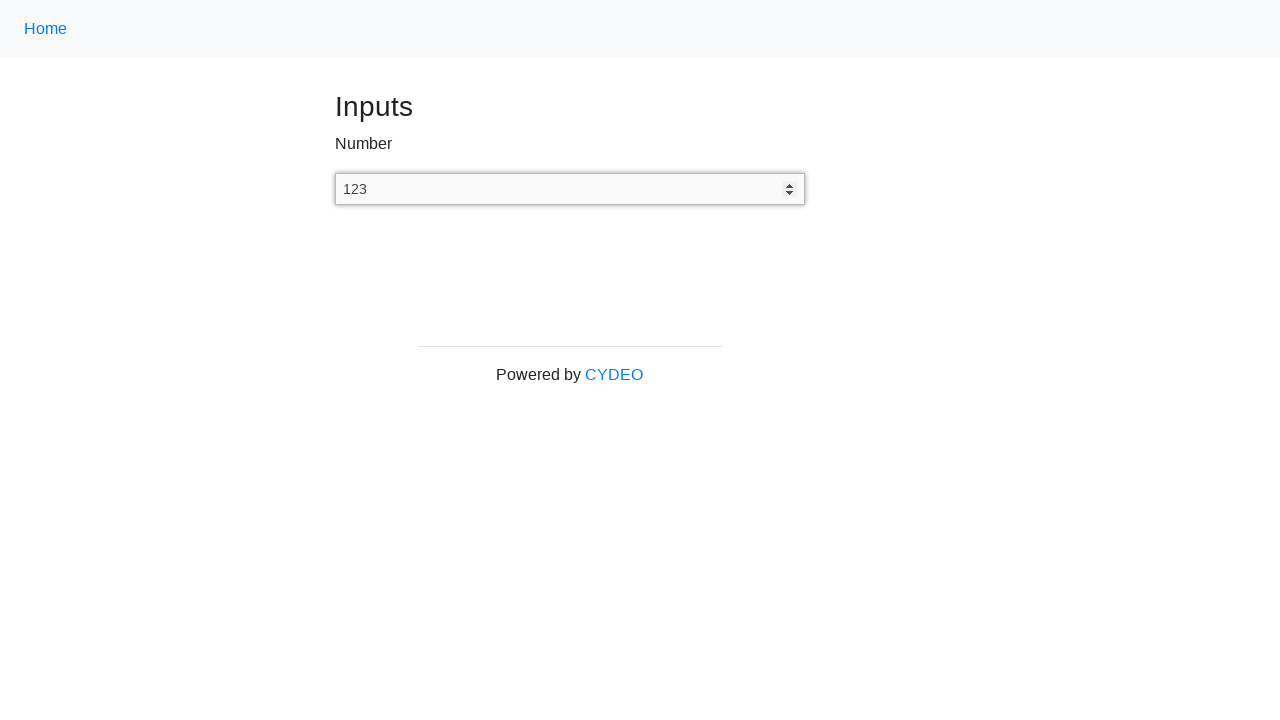

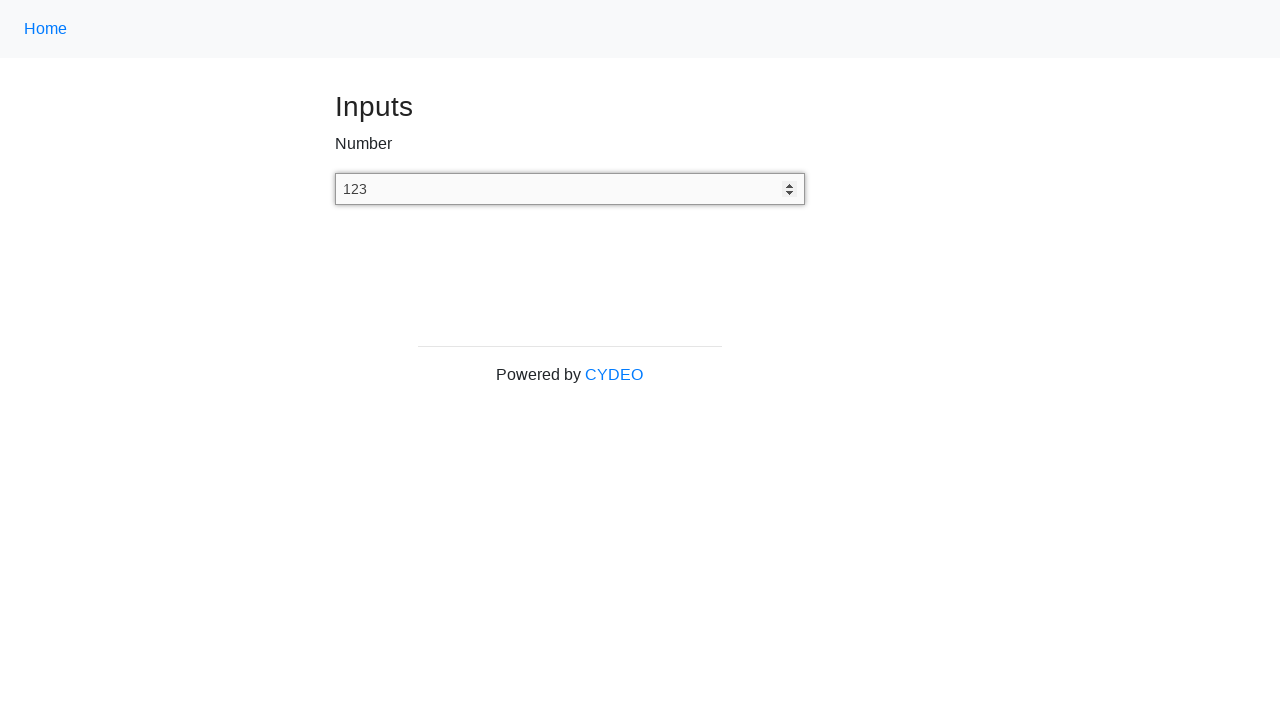